Tests drag and drop functionality within an iframe on the jQuery UI demo page by dragging a draggable element onto a droppable target.

Starting URL: https://jqueryui.com/droppable/

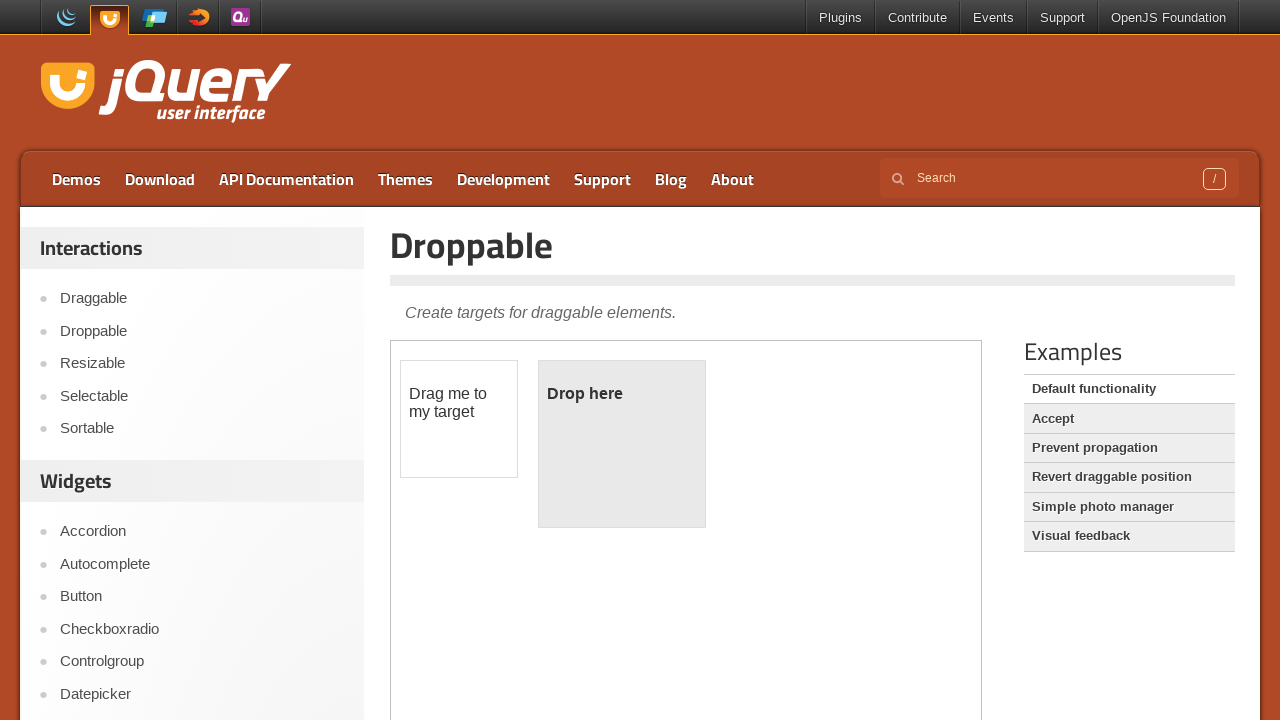

Located the demo-frame iframe
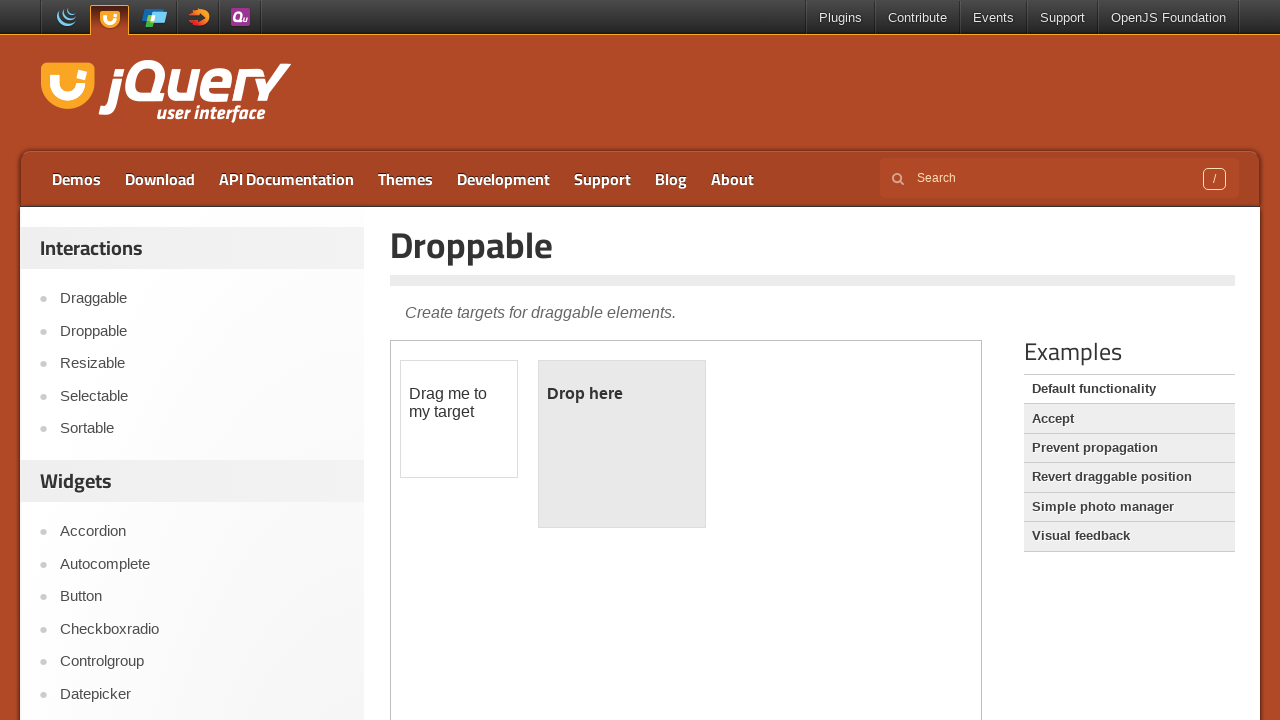

Located the draggable element with id 'draggable'
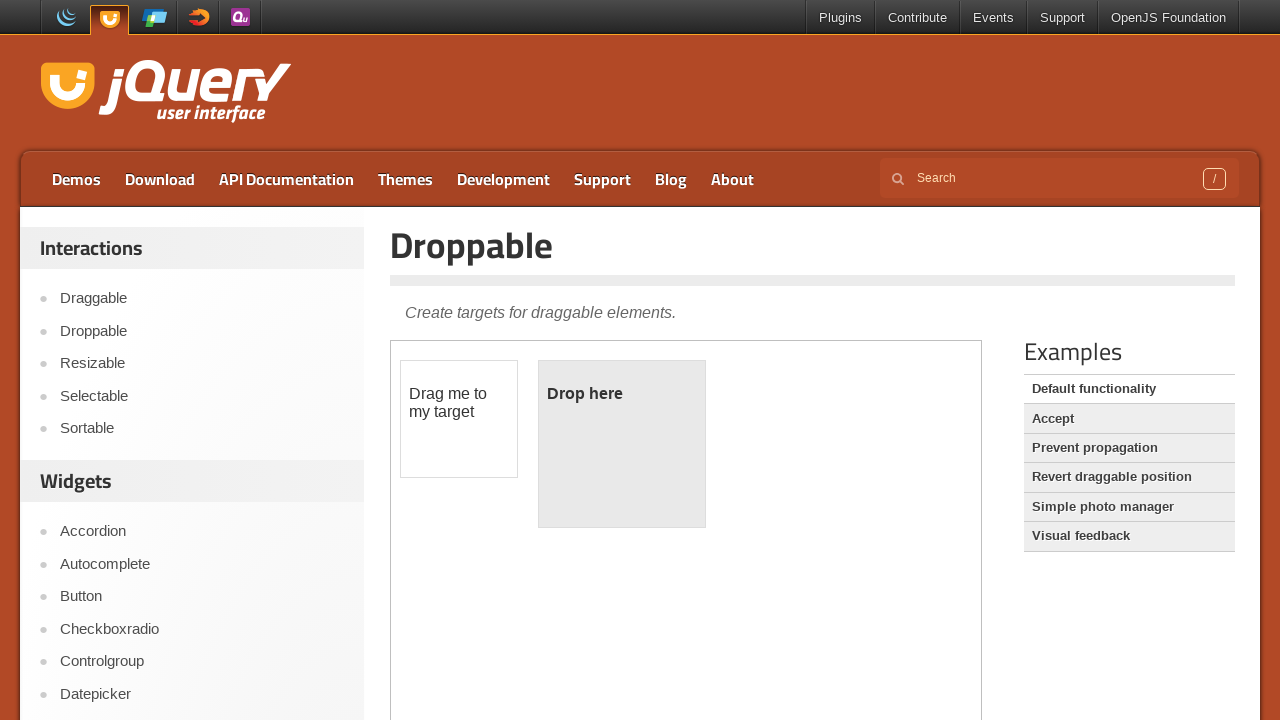

Located the droppable element with id 'droppable'
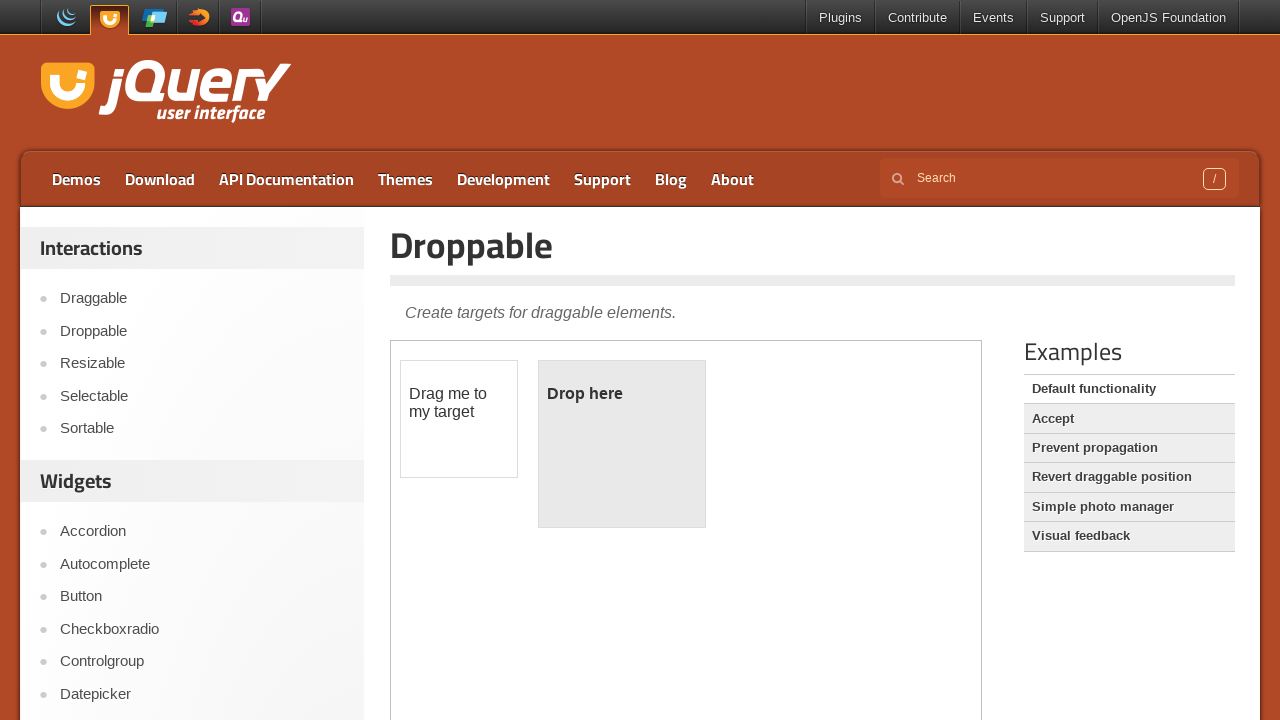

Dragged the draggable element onto the droppable target at (622, 444)
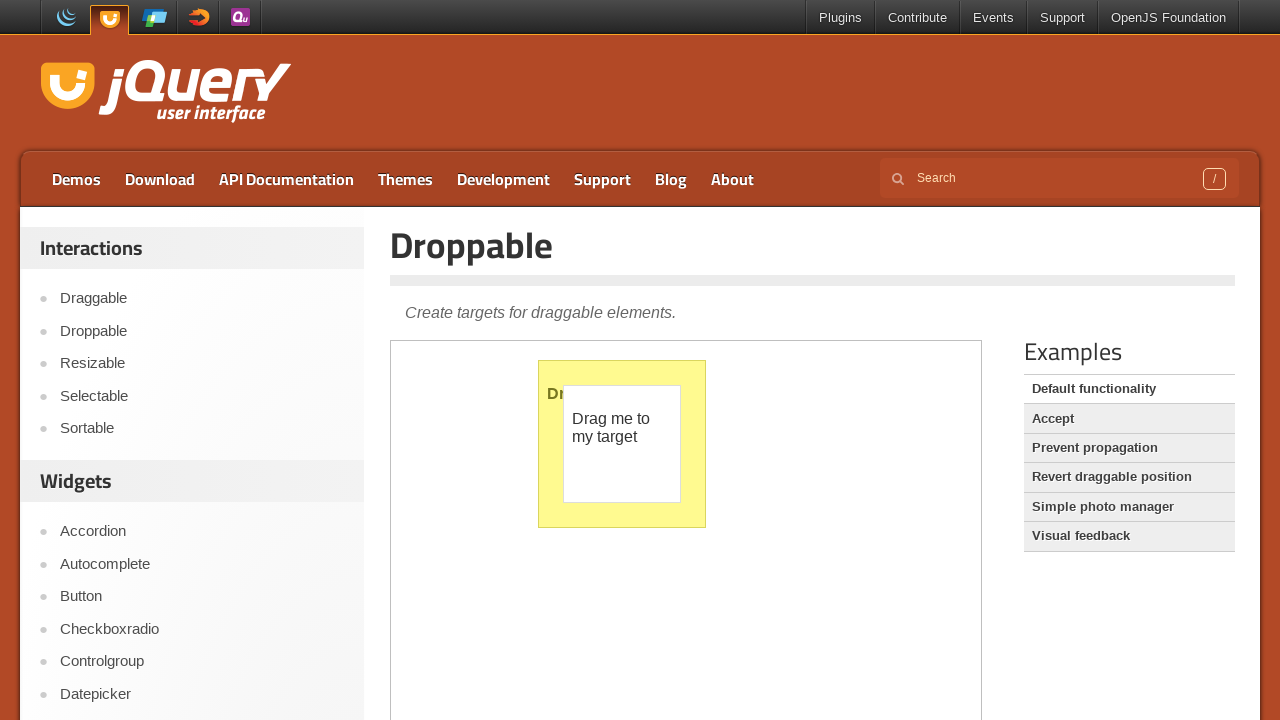

Waited 2000ms for drag and drop action to complete
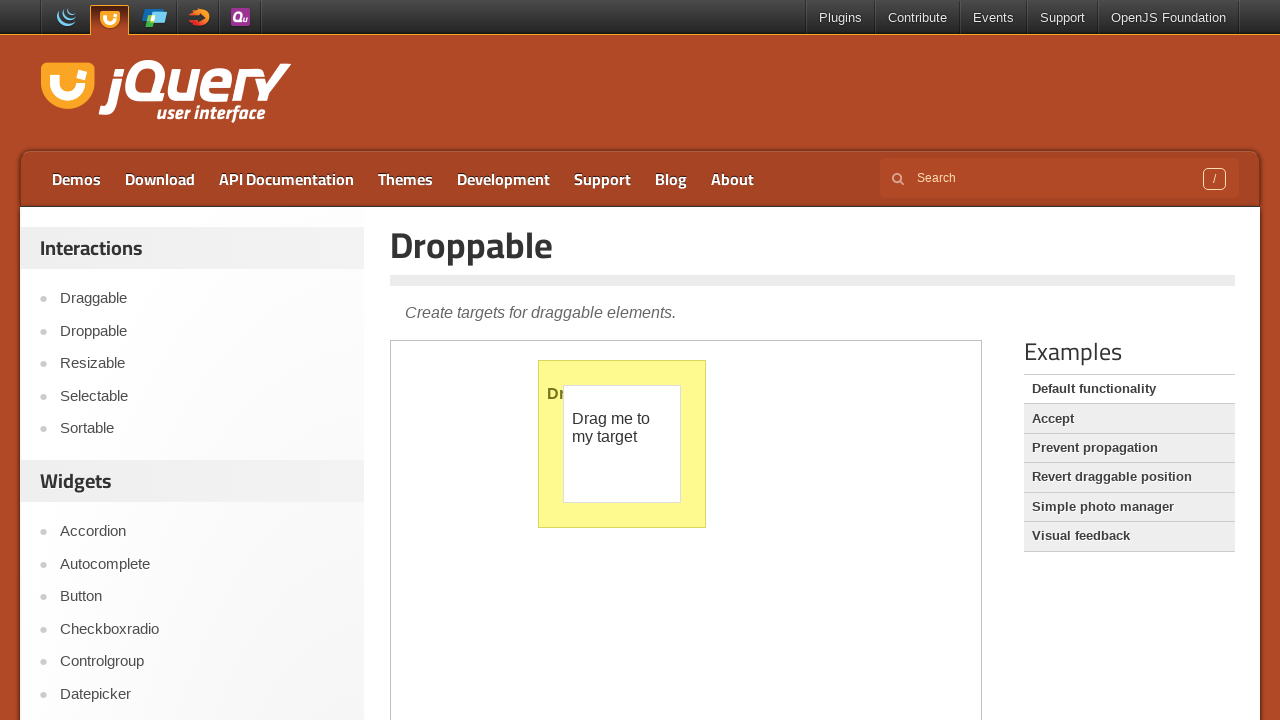

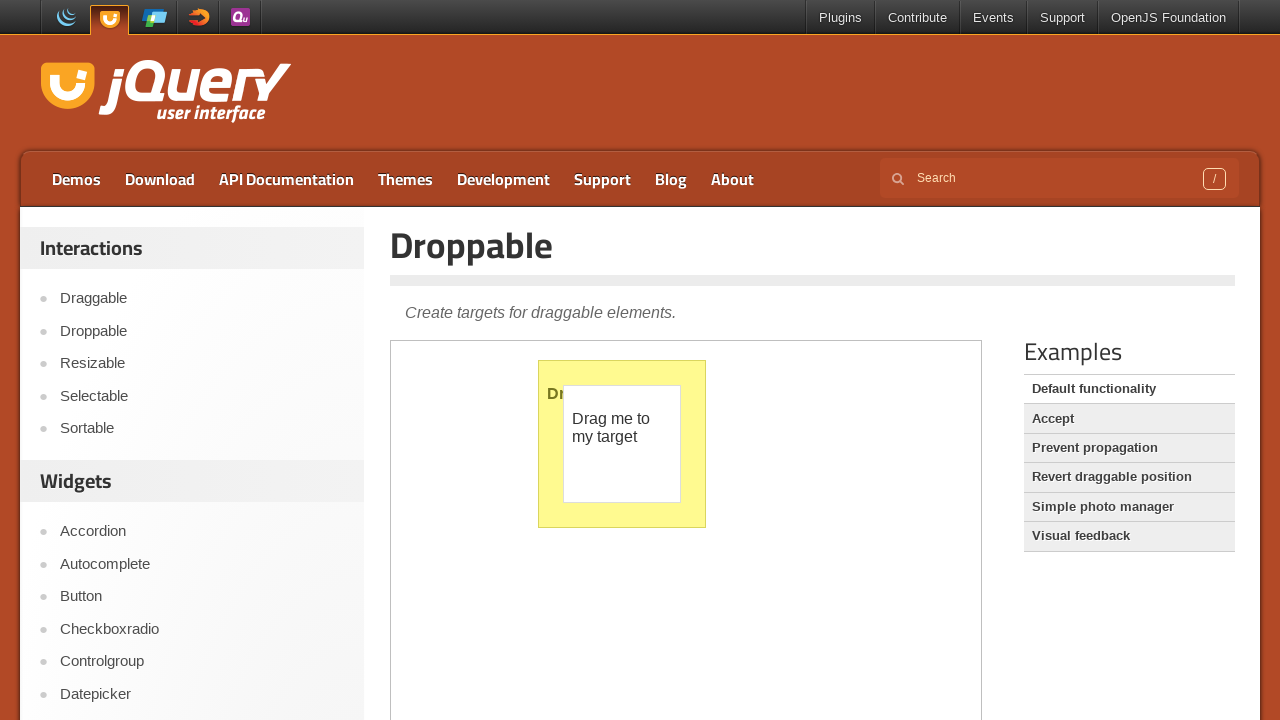